Tests a registration form by filling in required fields (first name, last name, email, phone, address) and submitting, then verifies successful registration message.

Starting URL: http://suninjuly.github.io/registration1.html

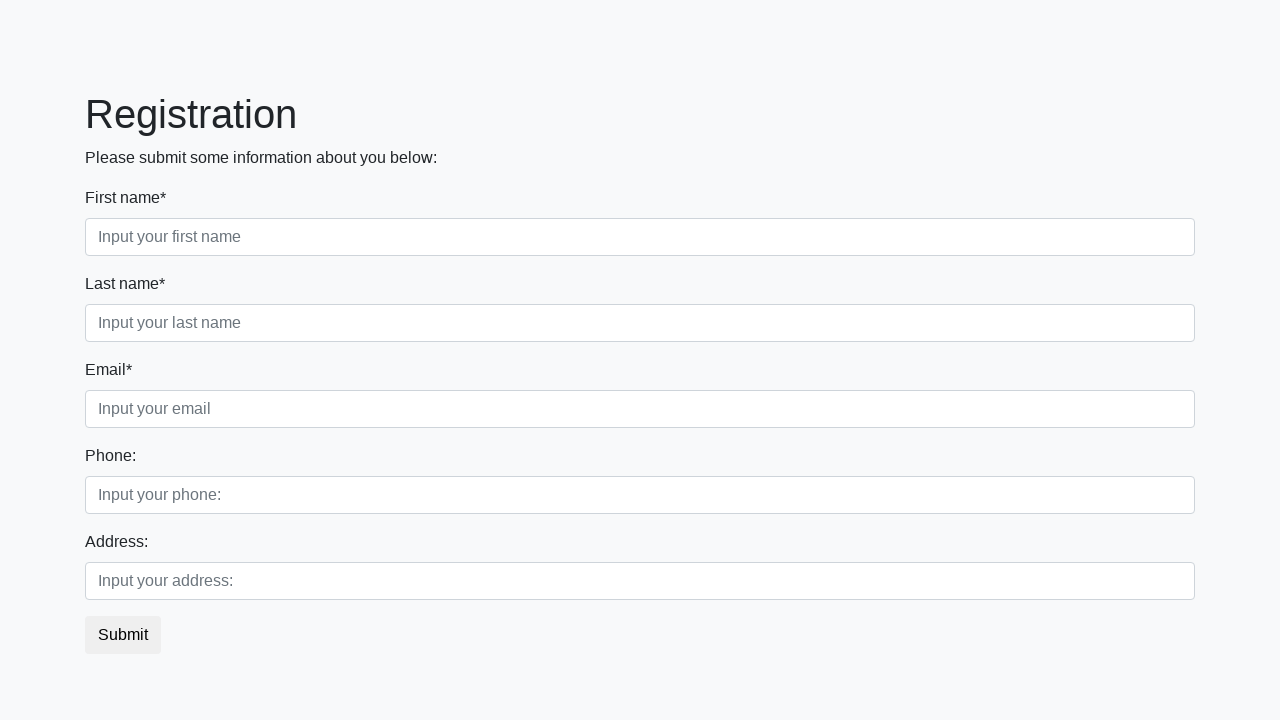

Filled first name field with 'John' on input[placeholder="Input your first name"]
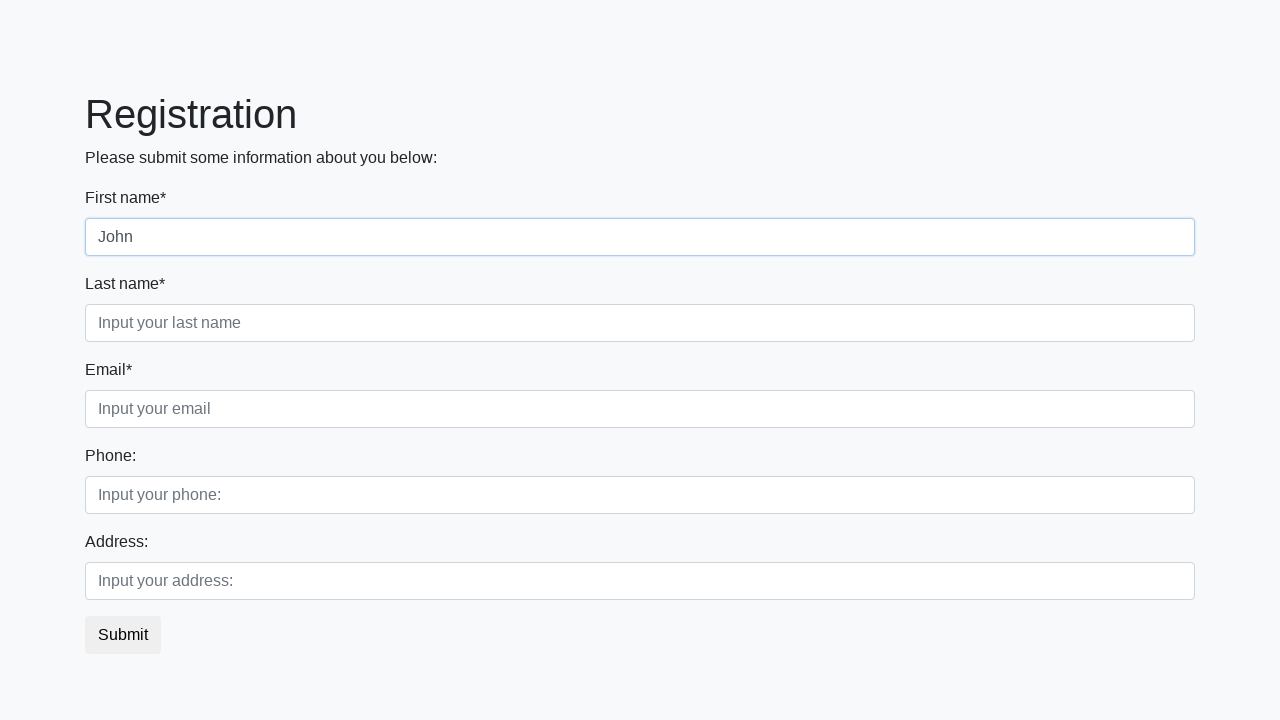

Filled last name field with 'Smith' on input[placeholder="Input your last name"]
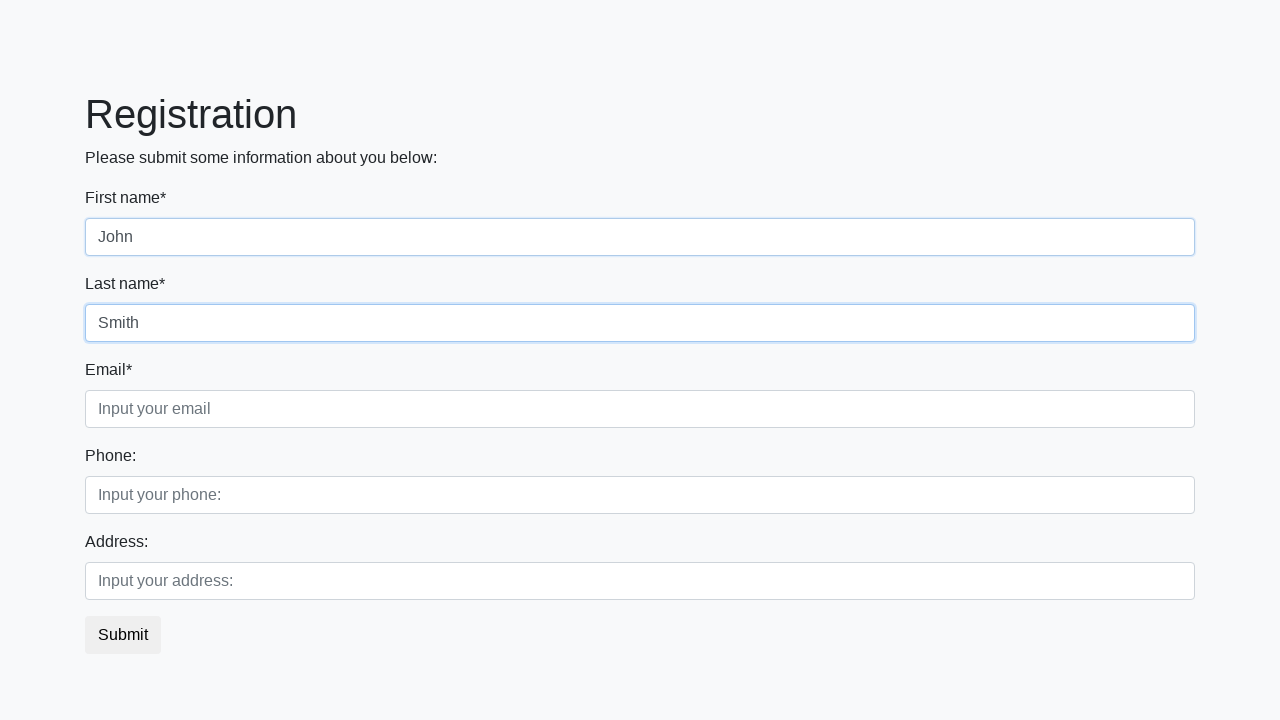

Filled email field with 'johnsmith@example.com' on input[placeholder="Input your email"]
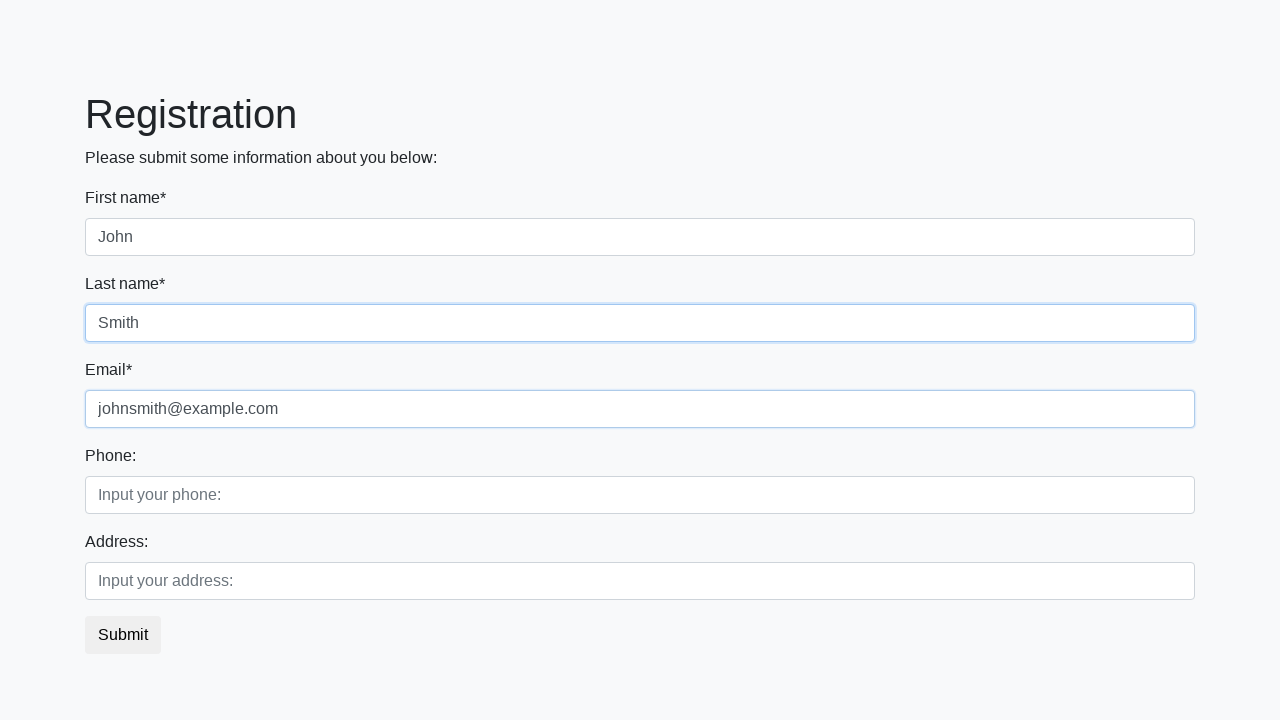

Filled phone field with '5551234567' on input[placeholder="Input your phone:"]
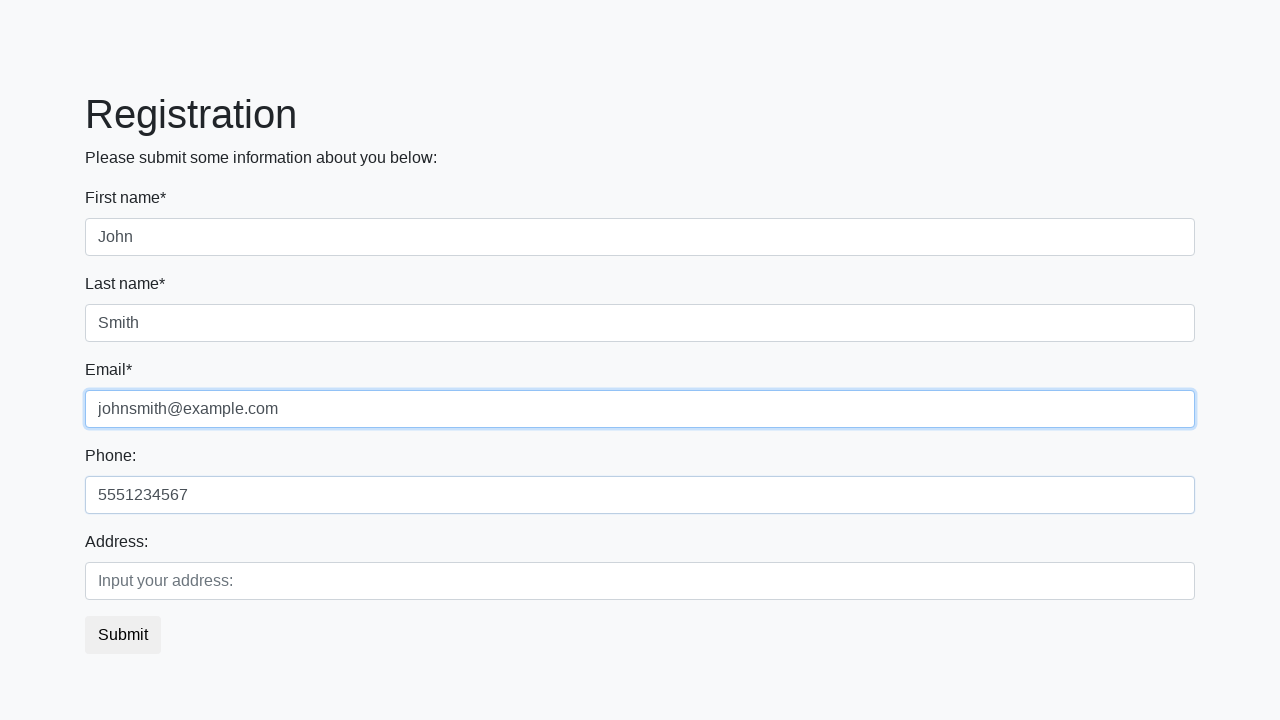

Filled address field with 'New York' on input[placeholder="Input your address:"]
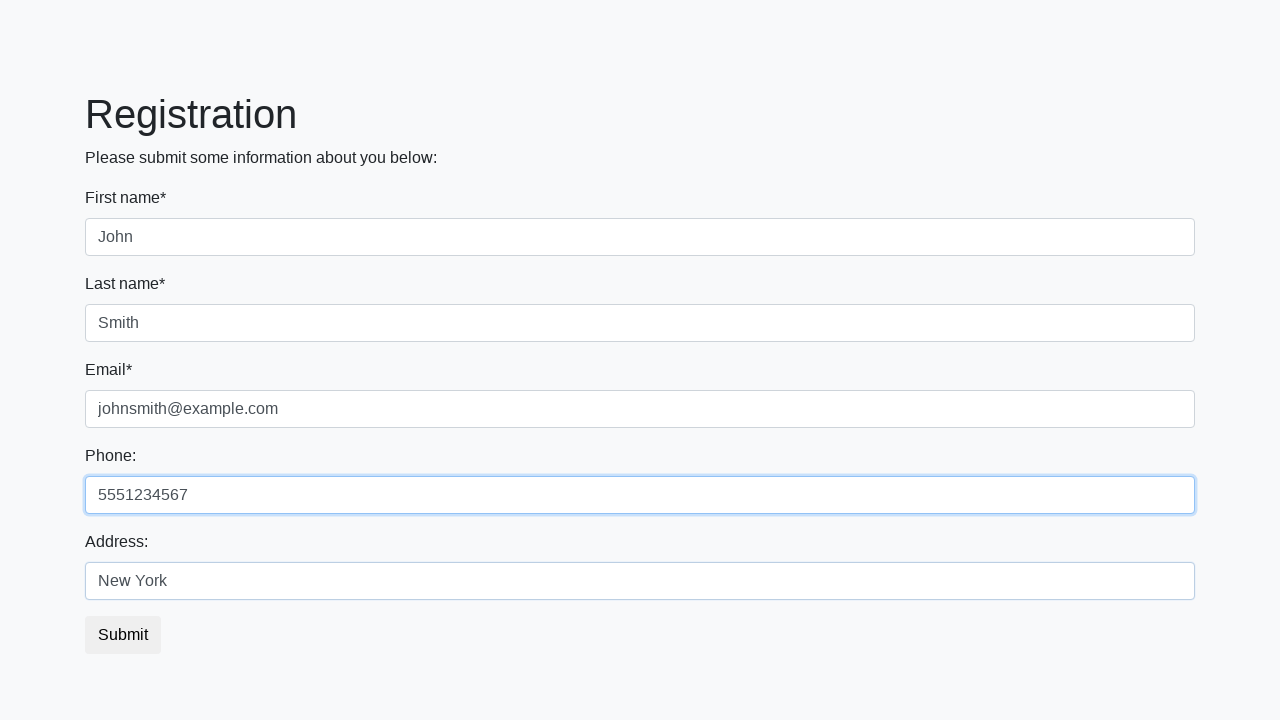

Clicked submit button to register at (123, 635) on button.btn
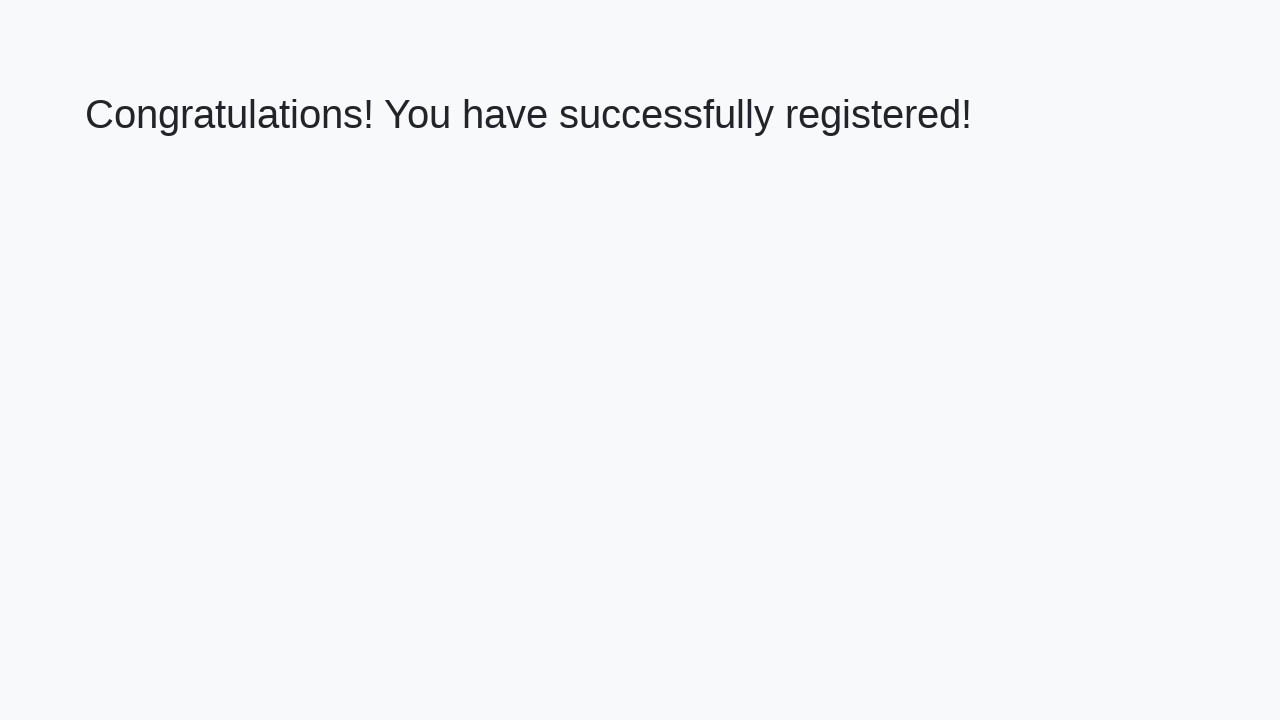

Success message h1 element loaded
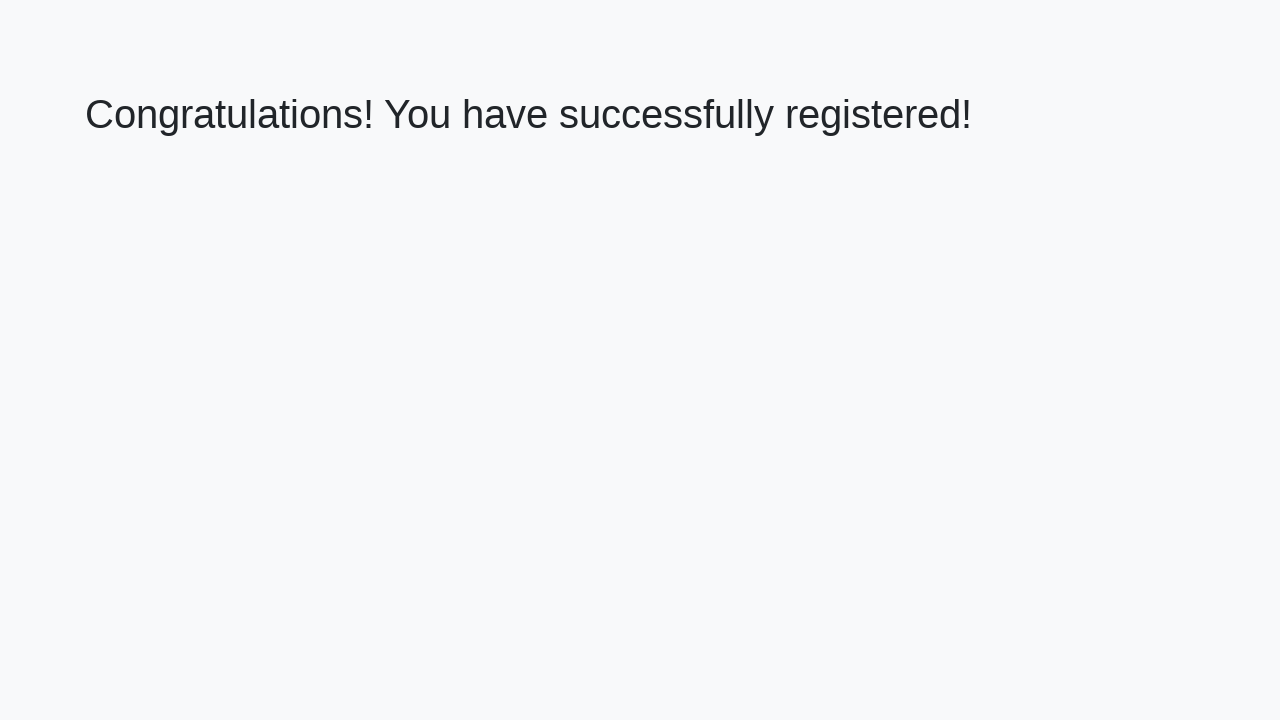

Retrieved success message text: 'Congratulations! You have successfully registered!'
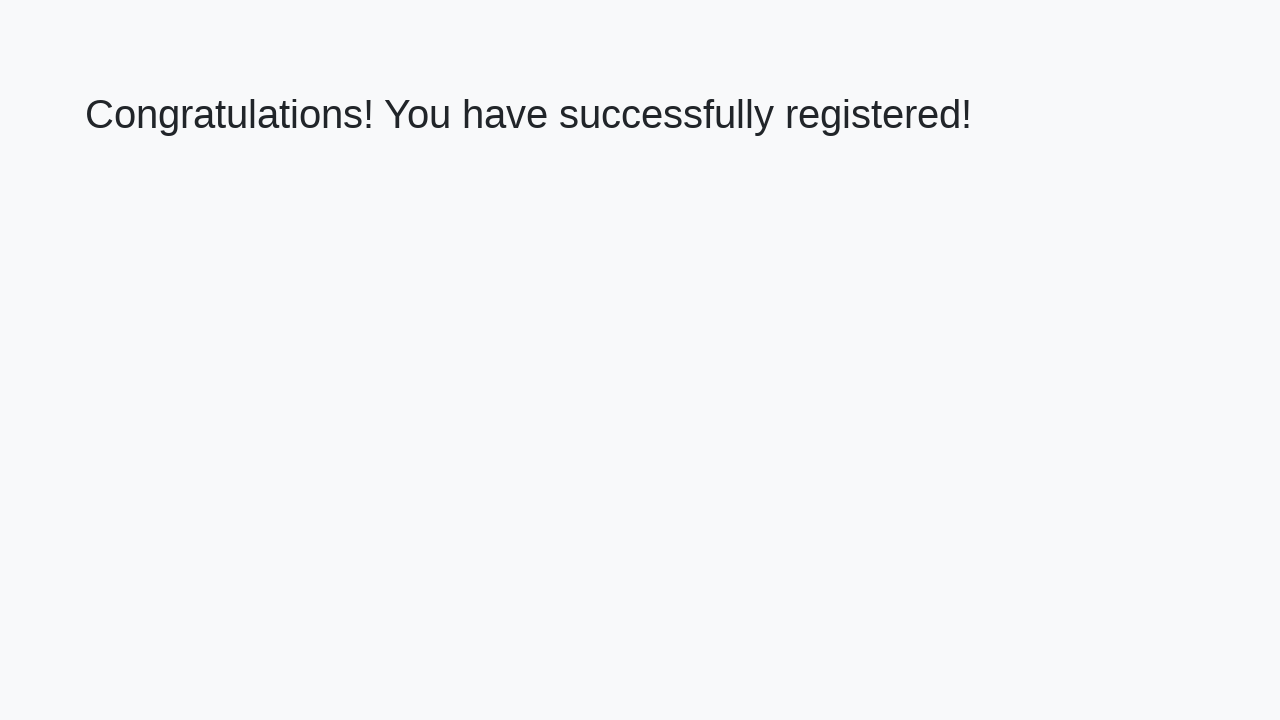

Verified success message matches expected text
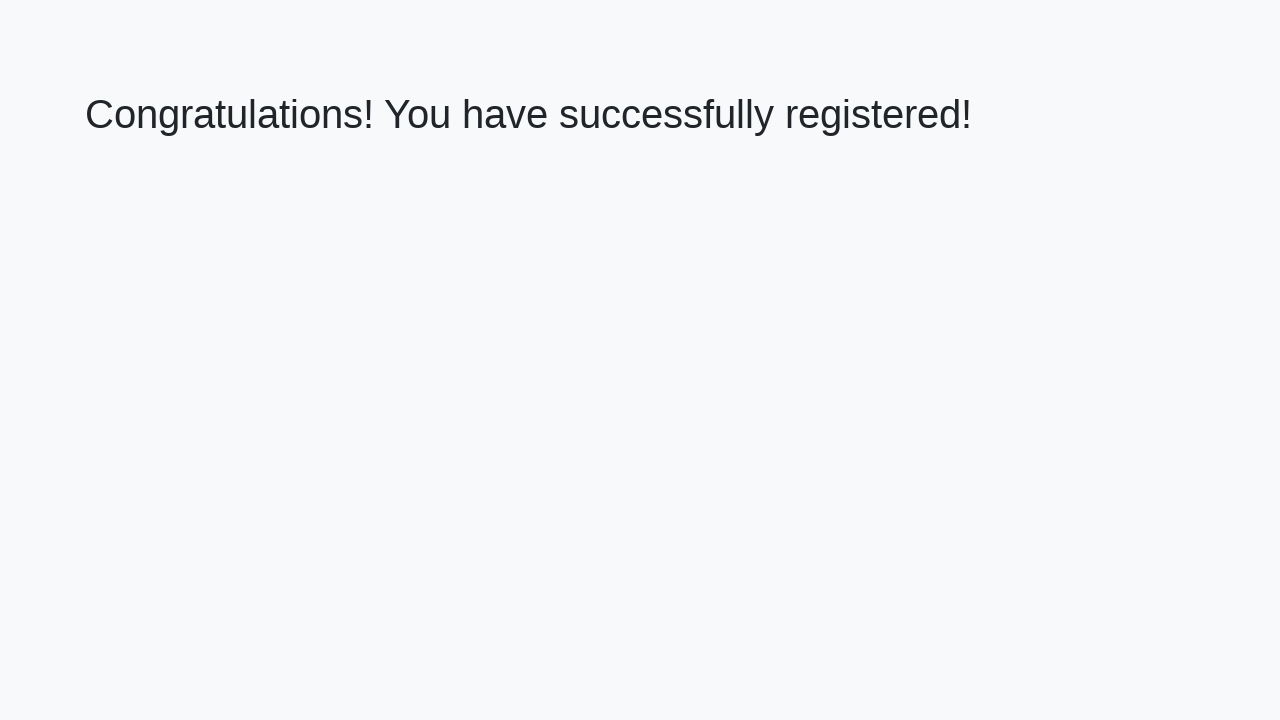

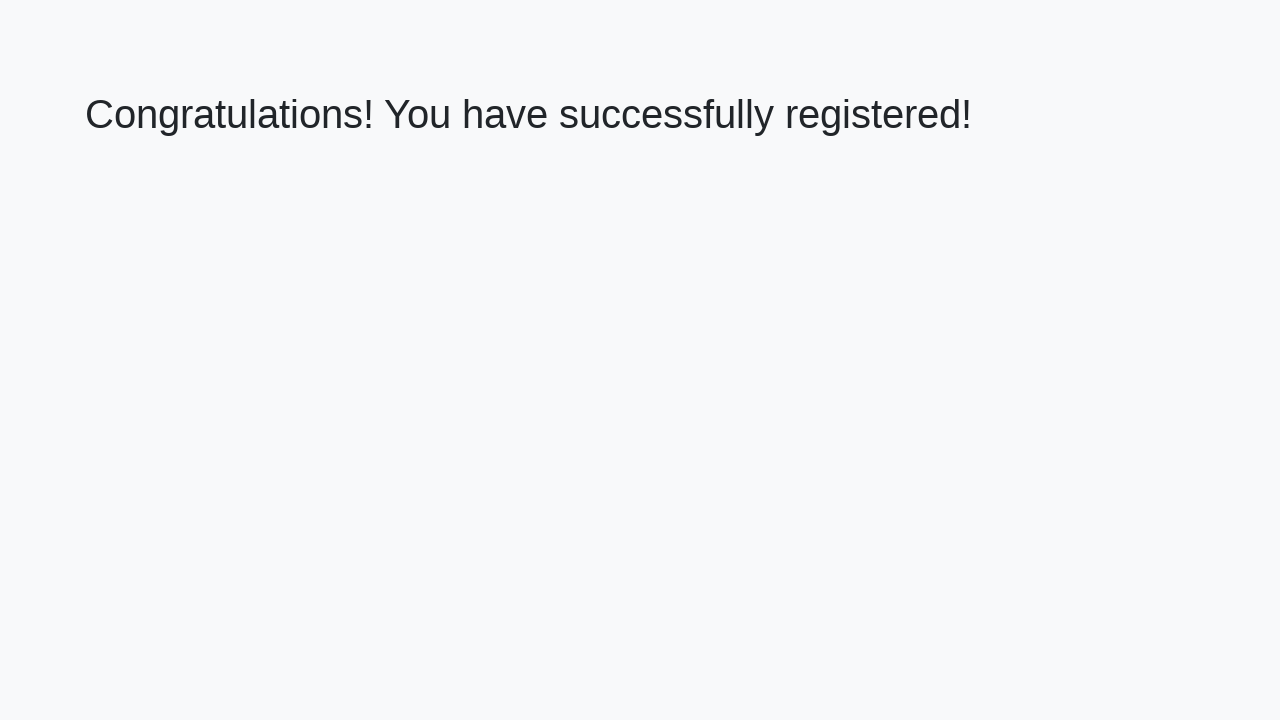